Tests AJAX functionality by clicking a button and waiting for dynamic content to load

Starting URL: http://uitestingplayground.com/ajax

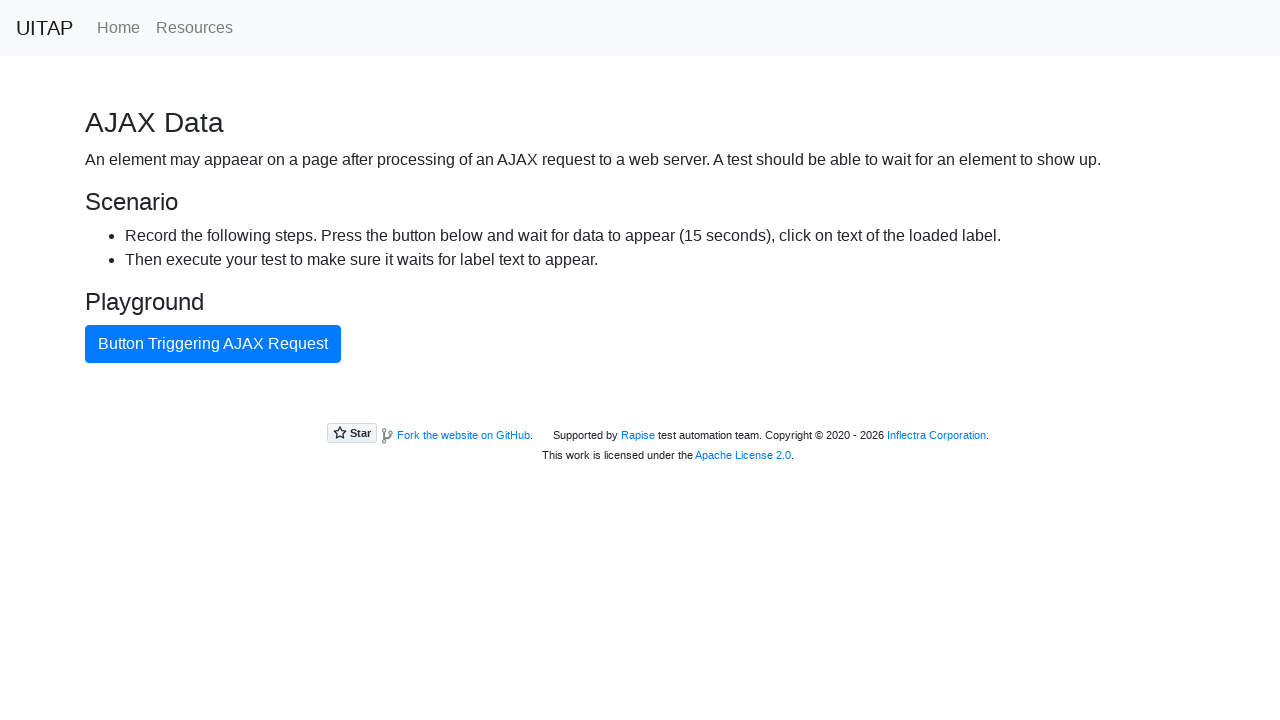

Clicked AJAX button to trigger dynamic content loading at (213, 344) on #ajaxButton
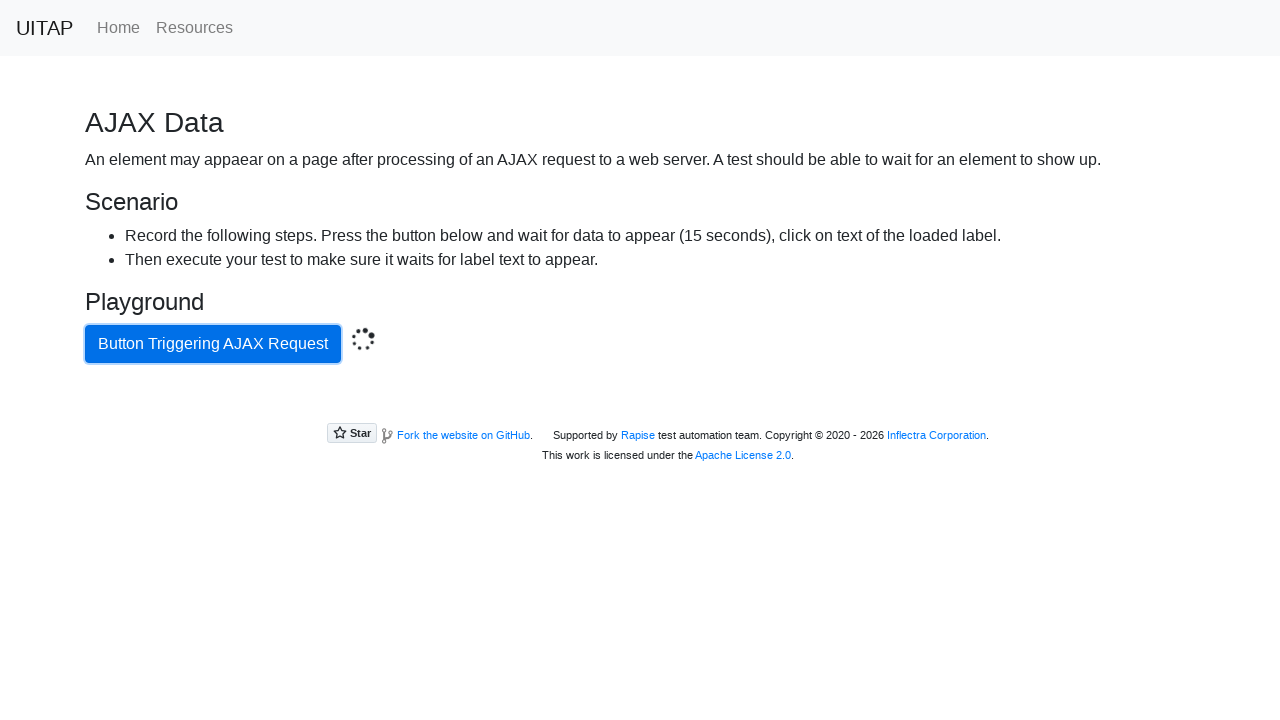

Success message appeared after AJAX call completed
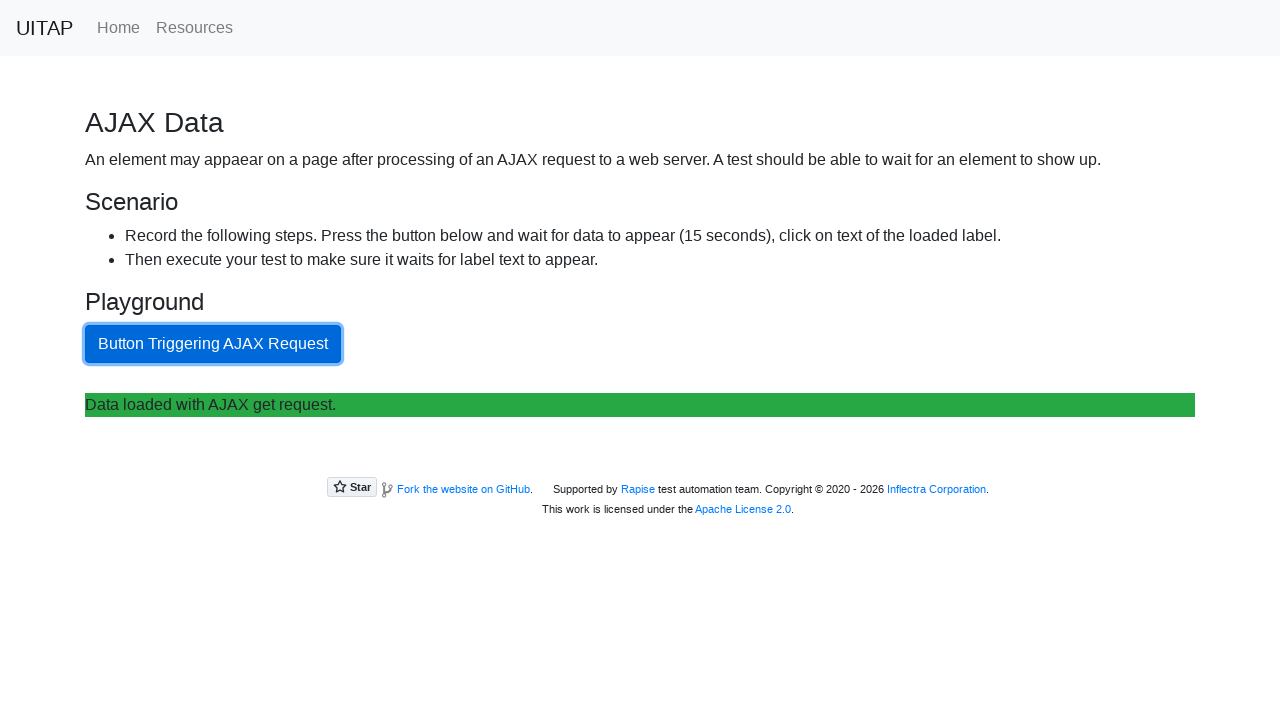

Content area is present and loaded
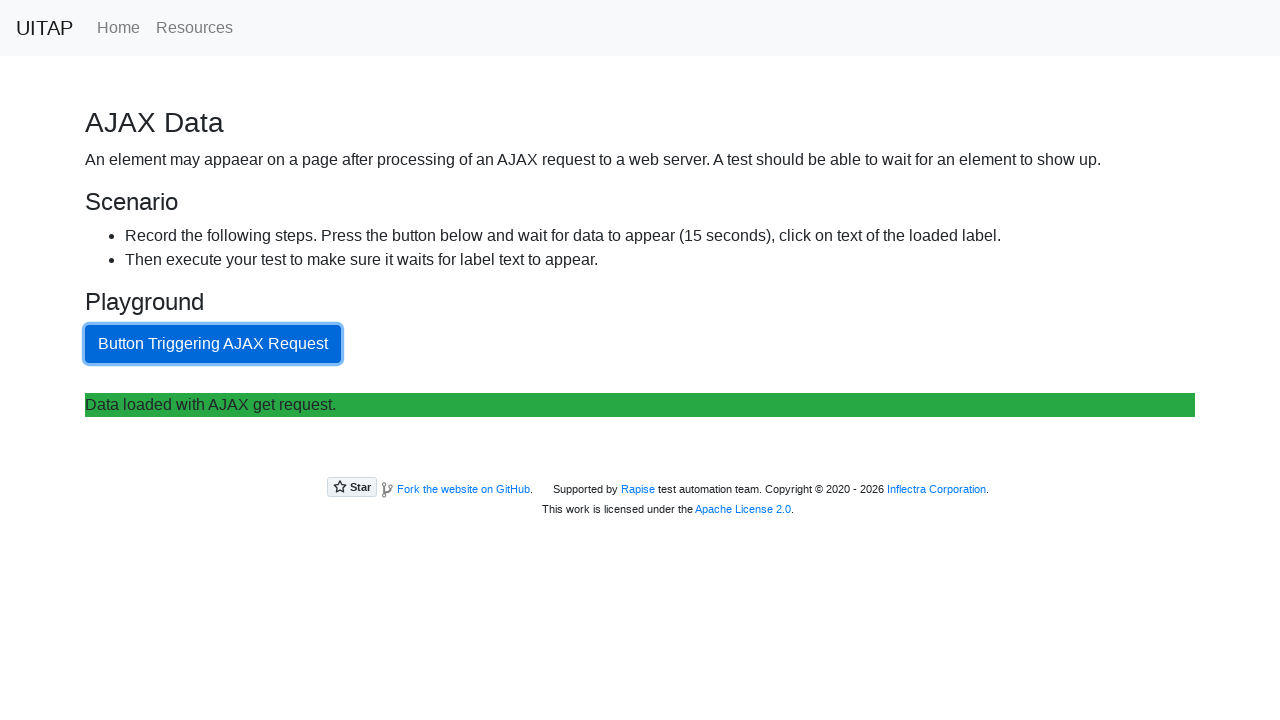

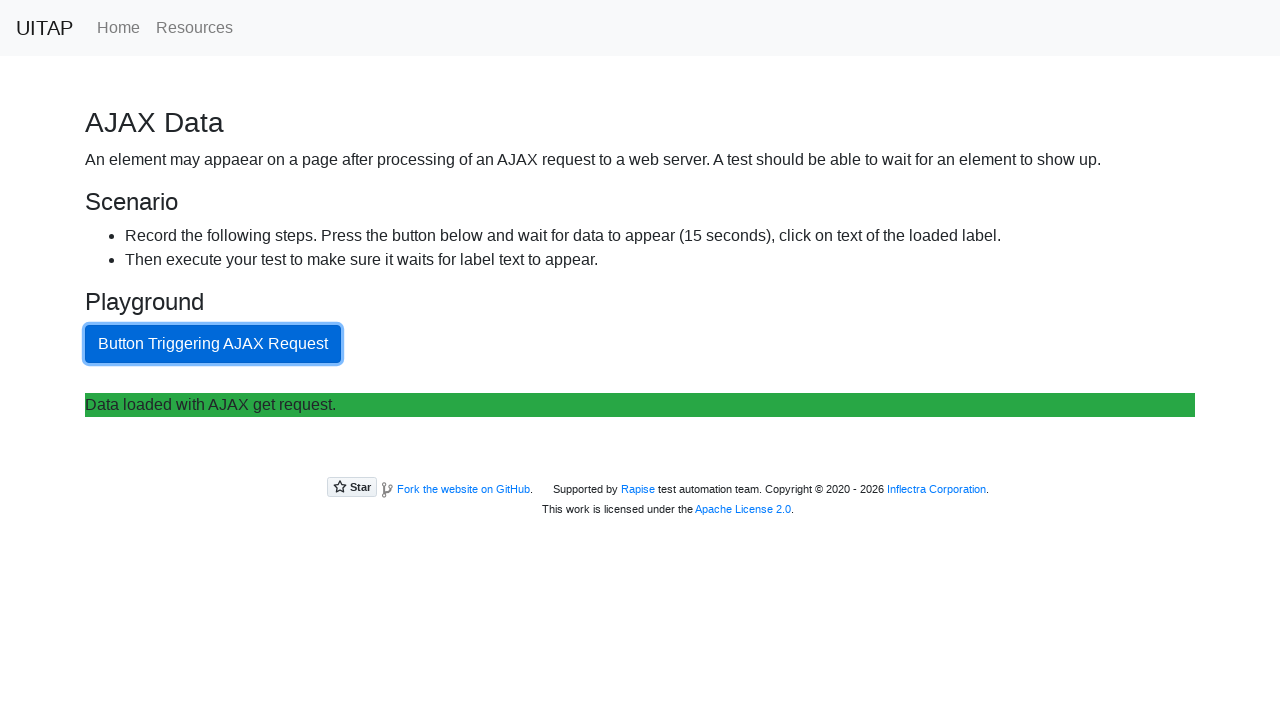